Tests the search functionality on an iPhone product page by clicking on the search input field

Starting URL: https://aston-iphone.netlify.app/

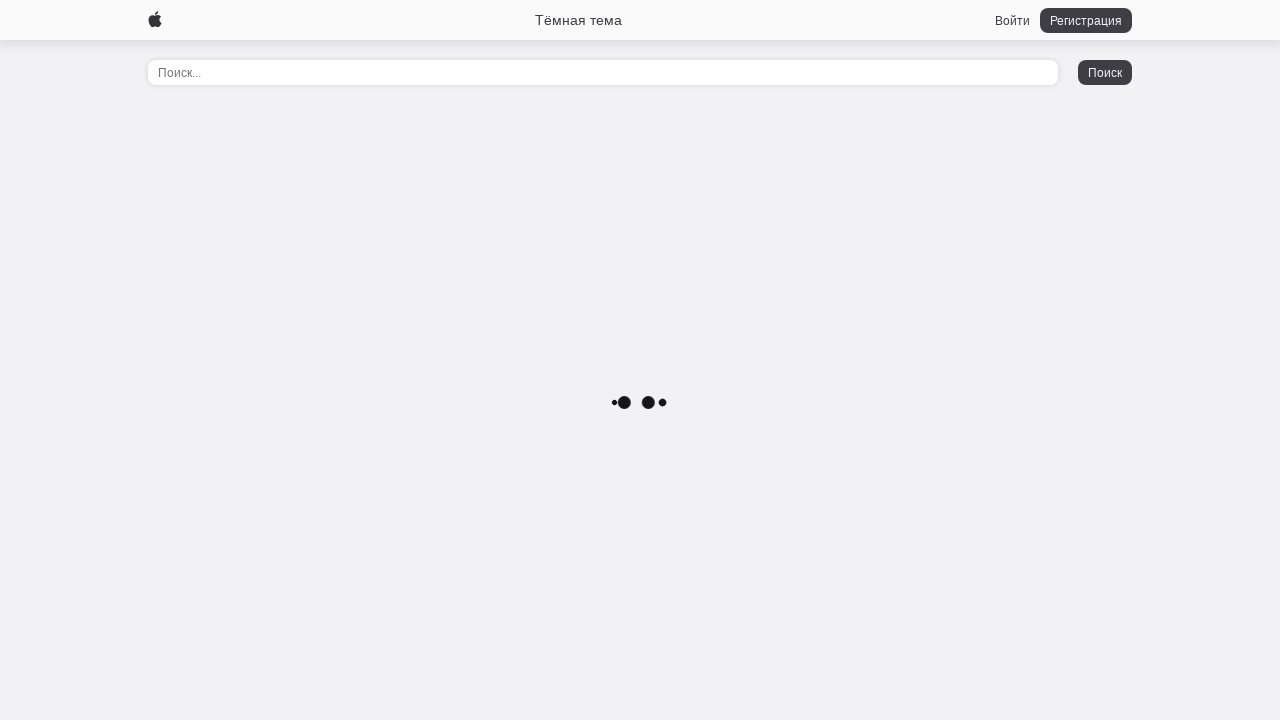

Clicked on the search input field at (603, 72) on internal:attr=[placeholder="Поиск"i]
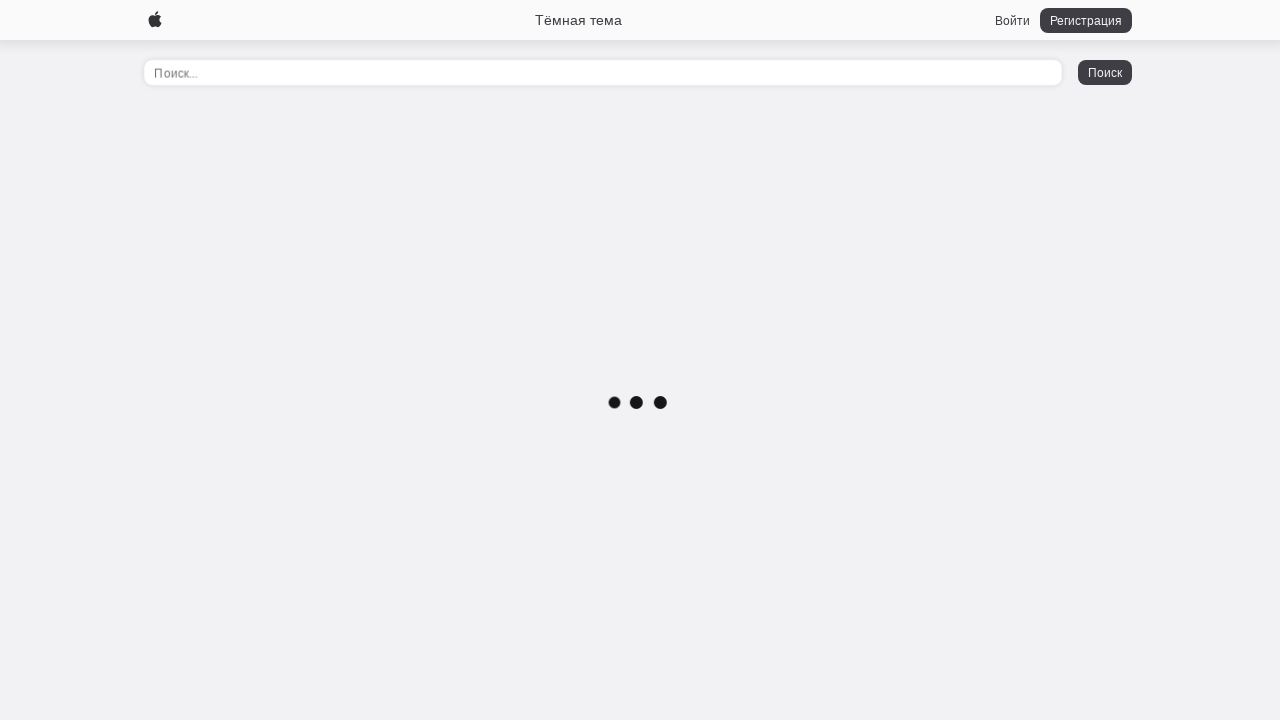

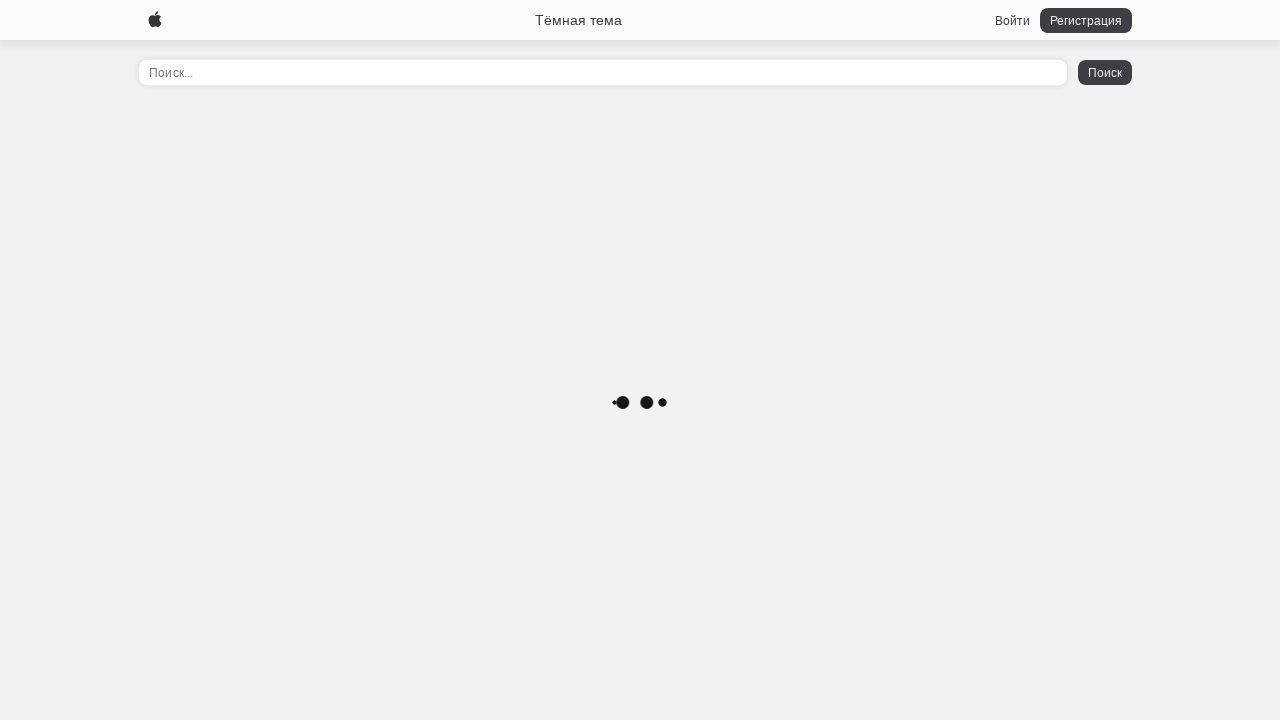